Tests toBeHidden assertion by clicking hide button and verifying element is hidden

Starting URL: https://demoapp-sable-gamma.vercel.app/

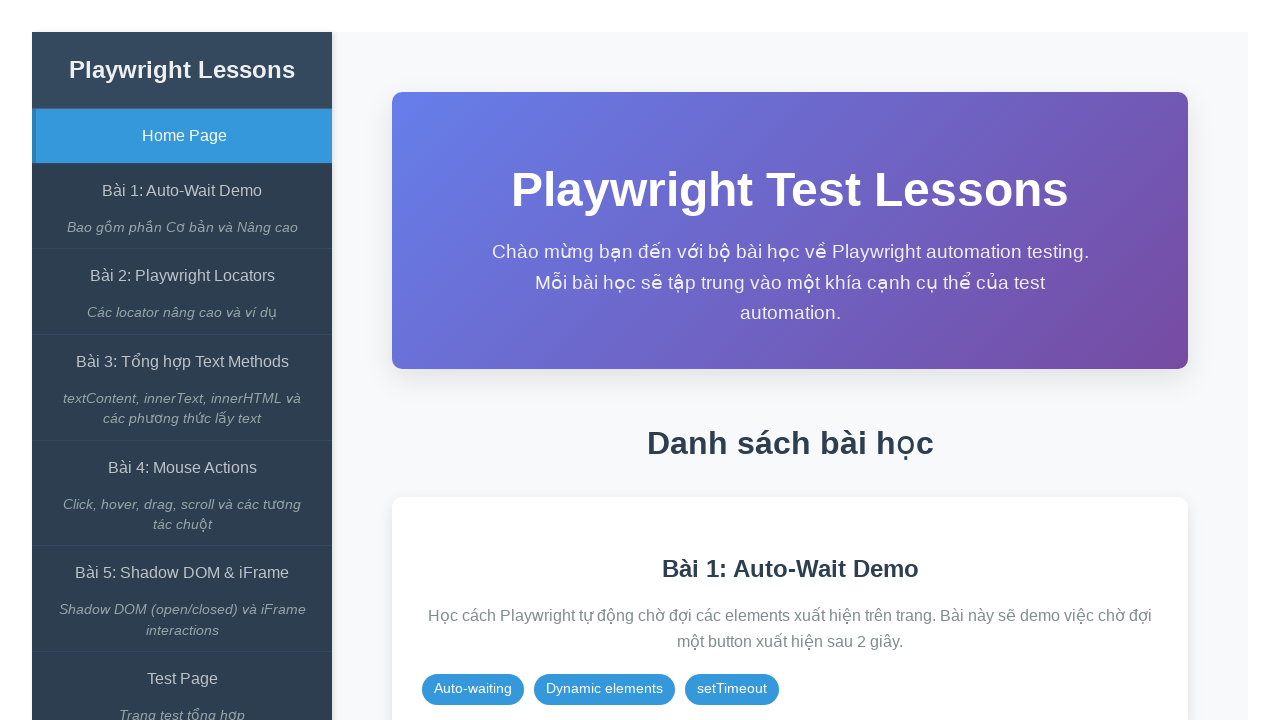

Clicked on the Auto-Wait Demo link at (182, 191) on internal:role=link[name="Bài 1: Auto-Wait Demo"i]
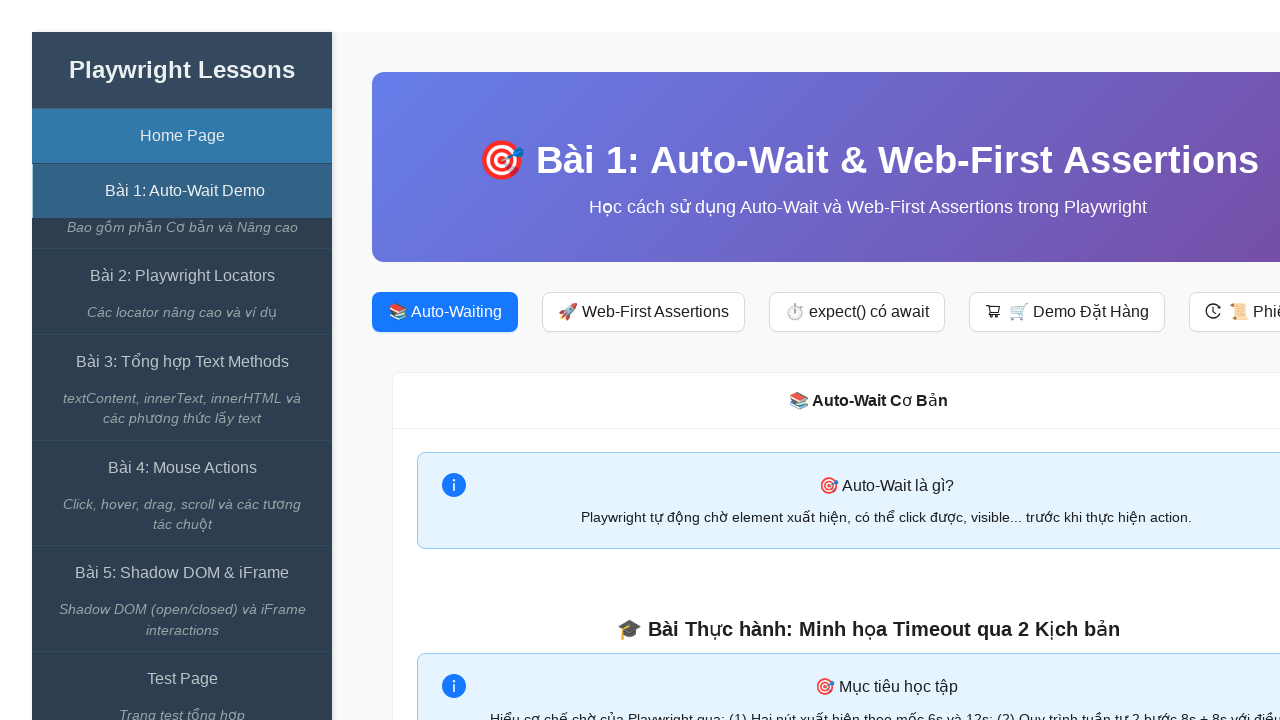

Clicked on the expect() có await button at (857, 312) on internal:role=button[name="expect() có await"i]
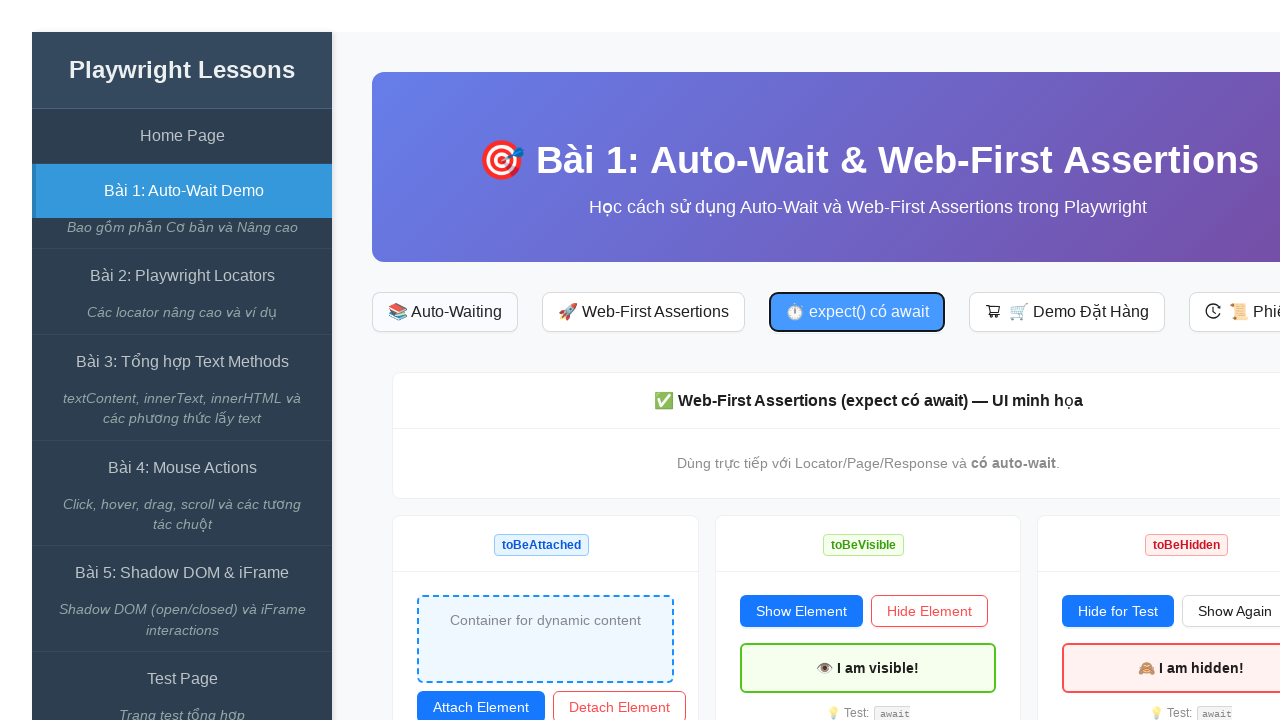

Clicked the hide button at (1118, 611) on #btn-hide-for-hidden
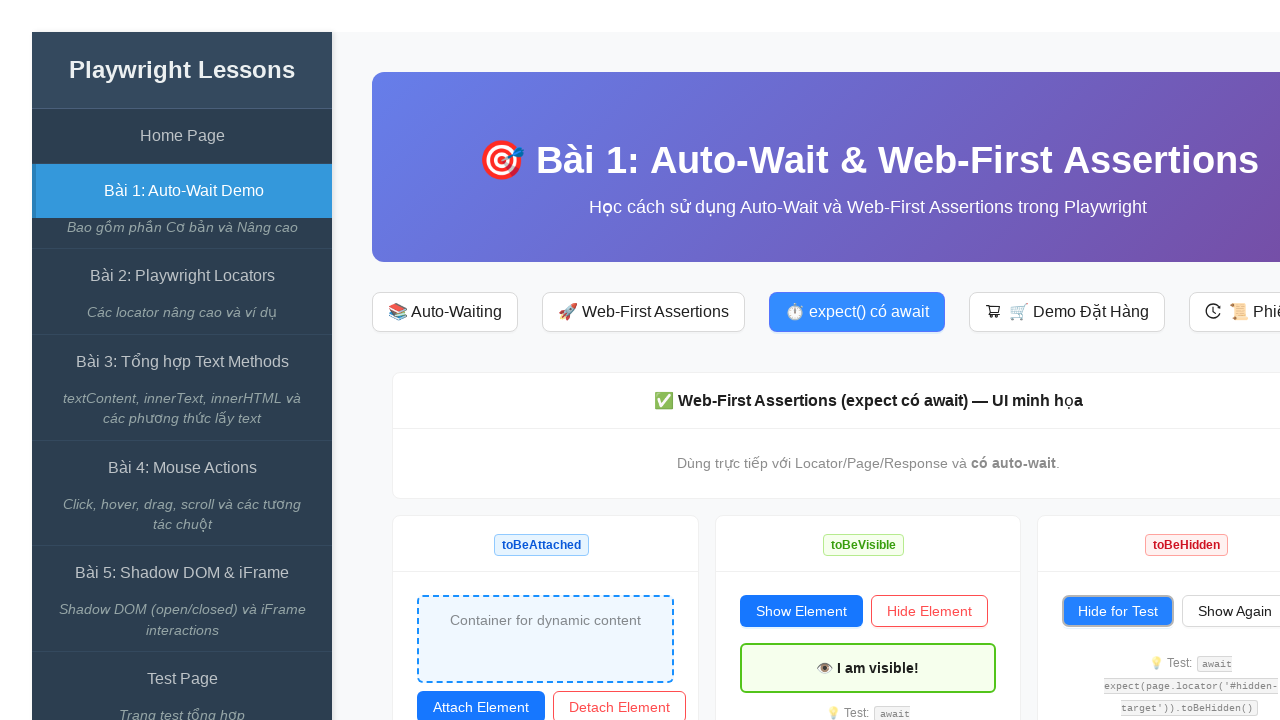

Verified that the target element is hidden
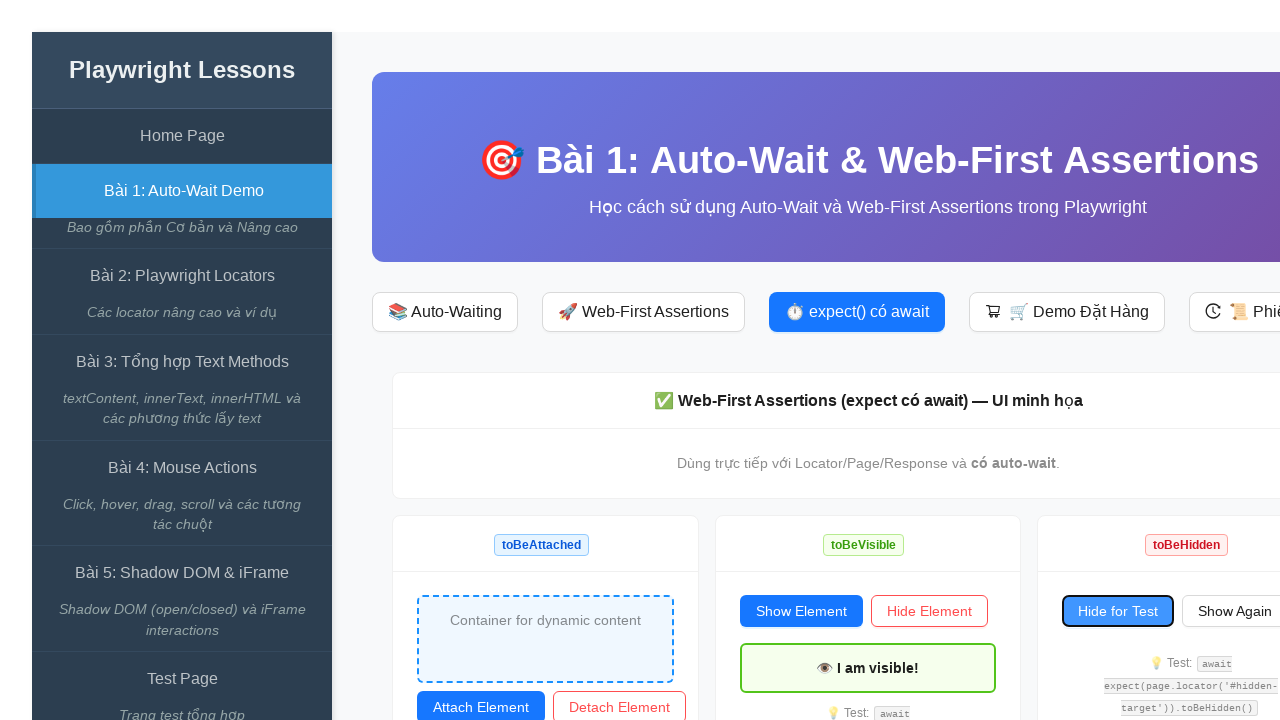

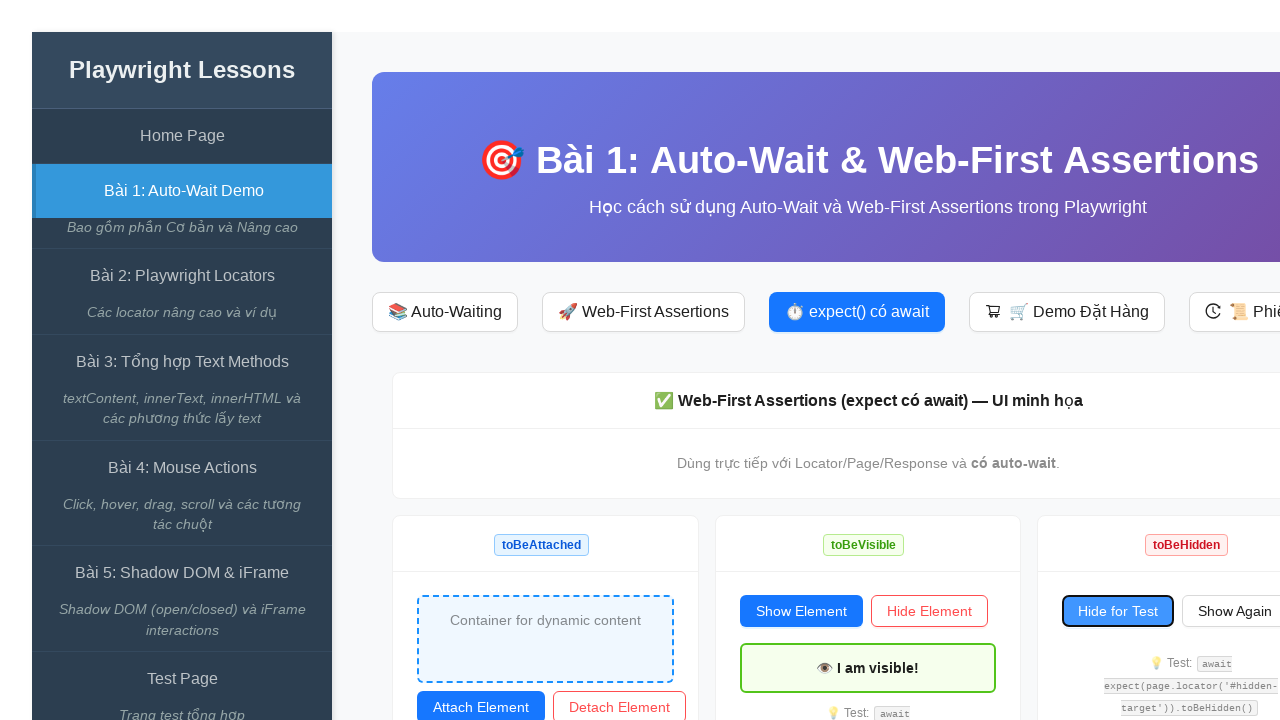